Tests drag and drop functionality by dragging colored circles (red, green, blue) to a target area on the page

Starting URL: https://practice.expandtesting.com/drag-and-drop-circles

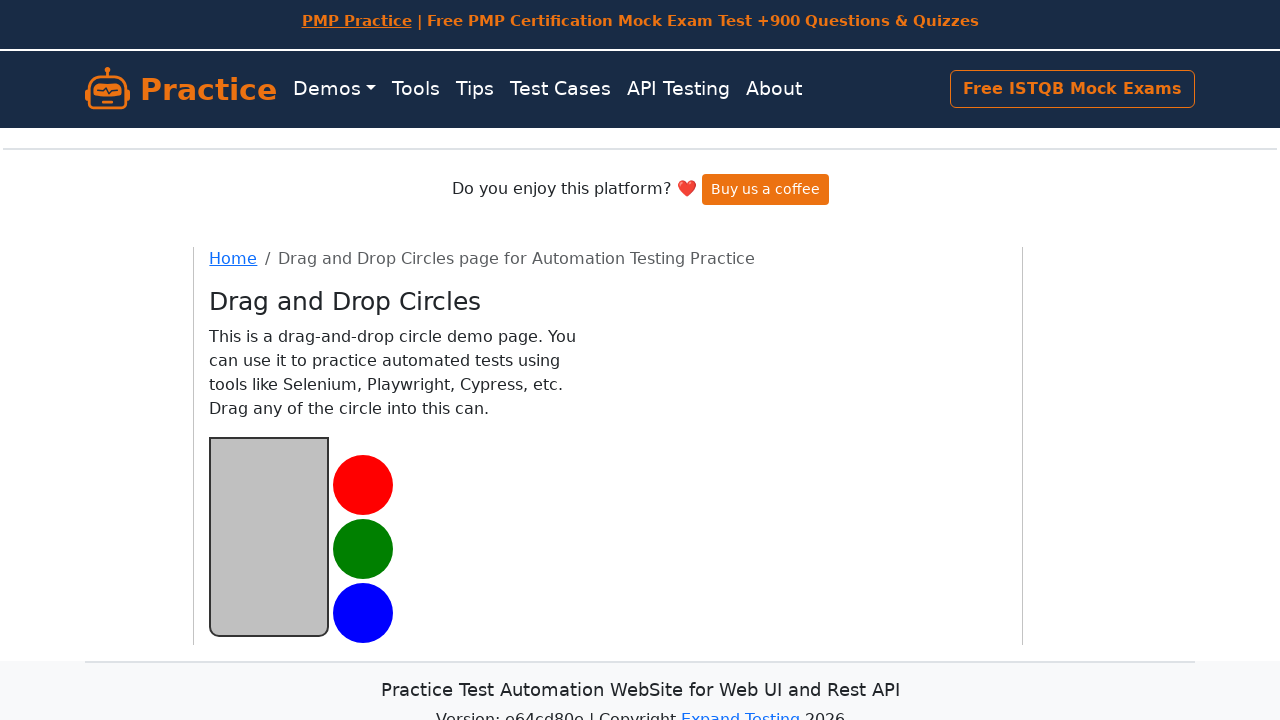

Scrolled down to reveal drag and drop area
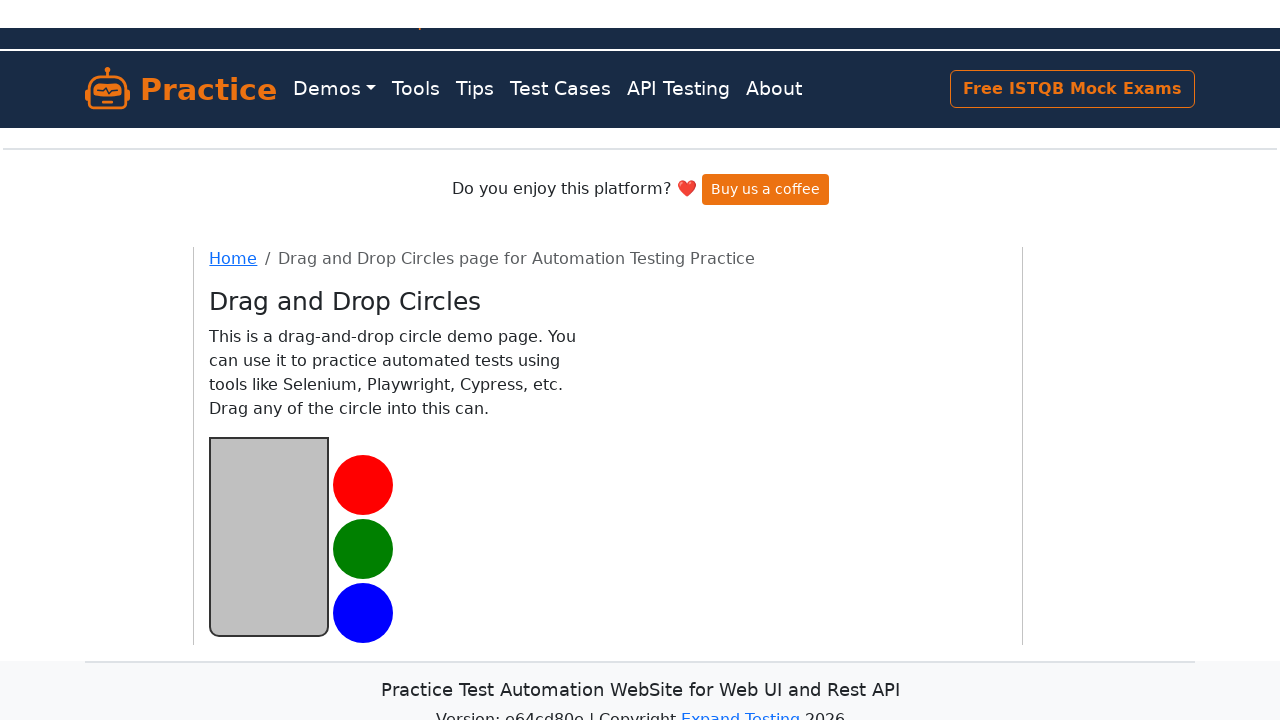

Dragged red circle to target area at (269, 508)
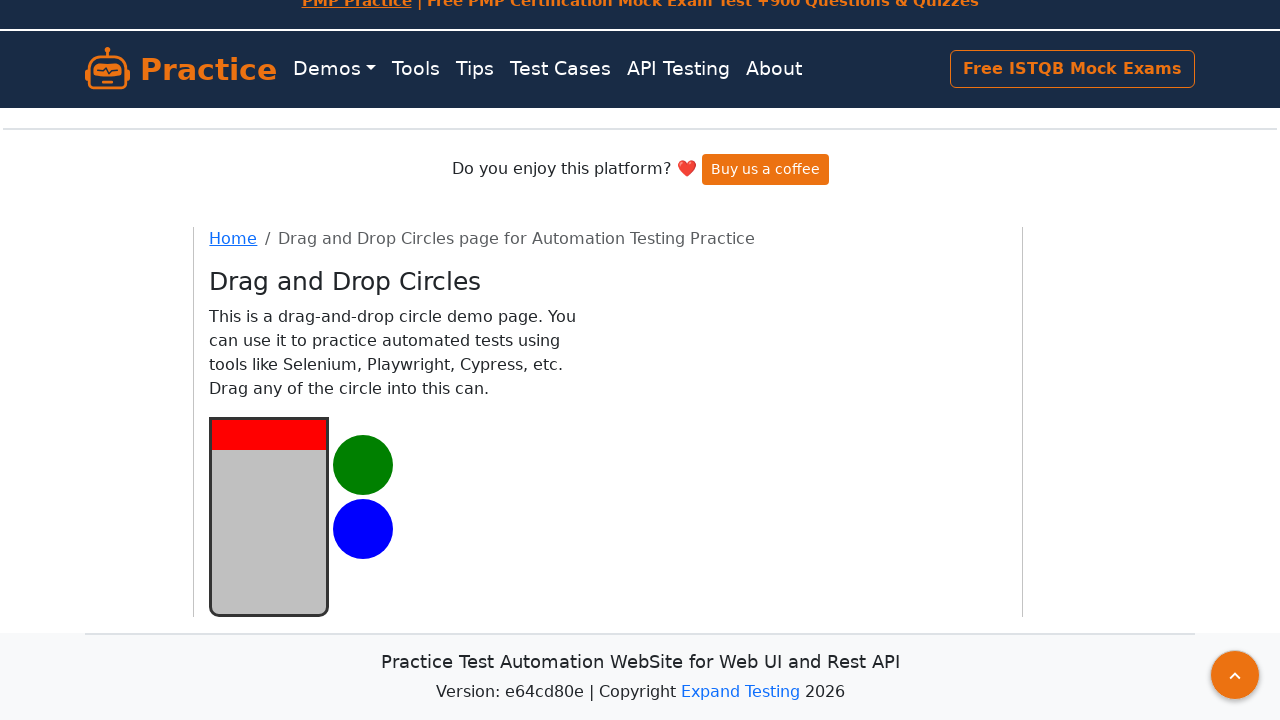

Dragged green circle to target area at (269, 516)
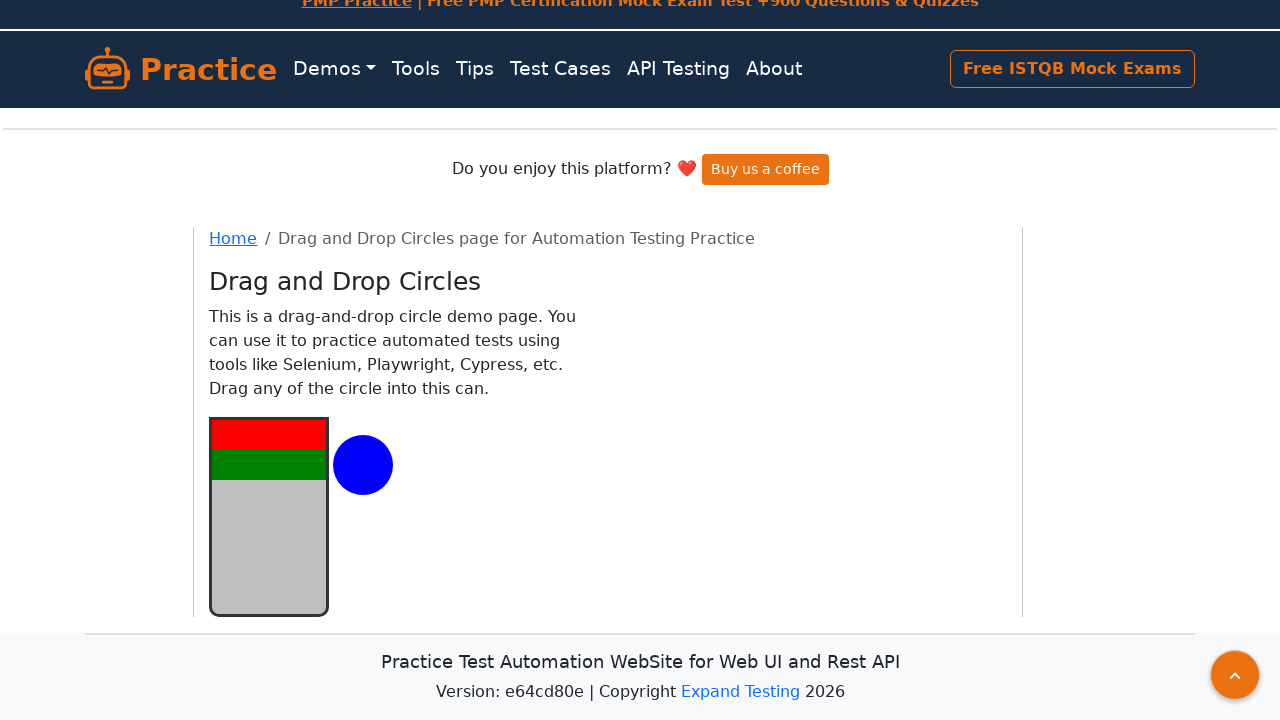

Waited 1 second before dragging blue circle
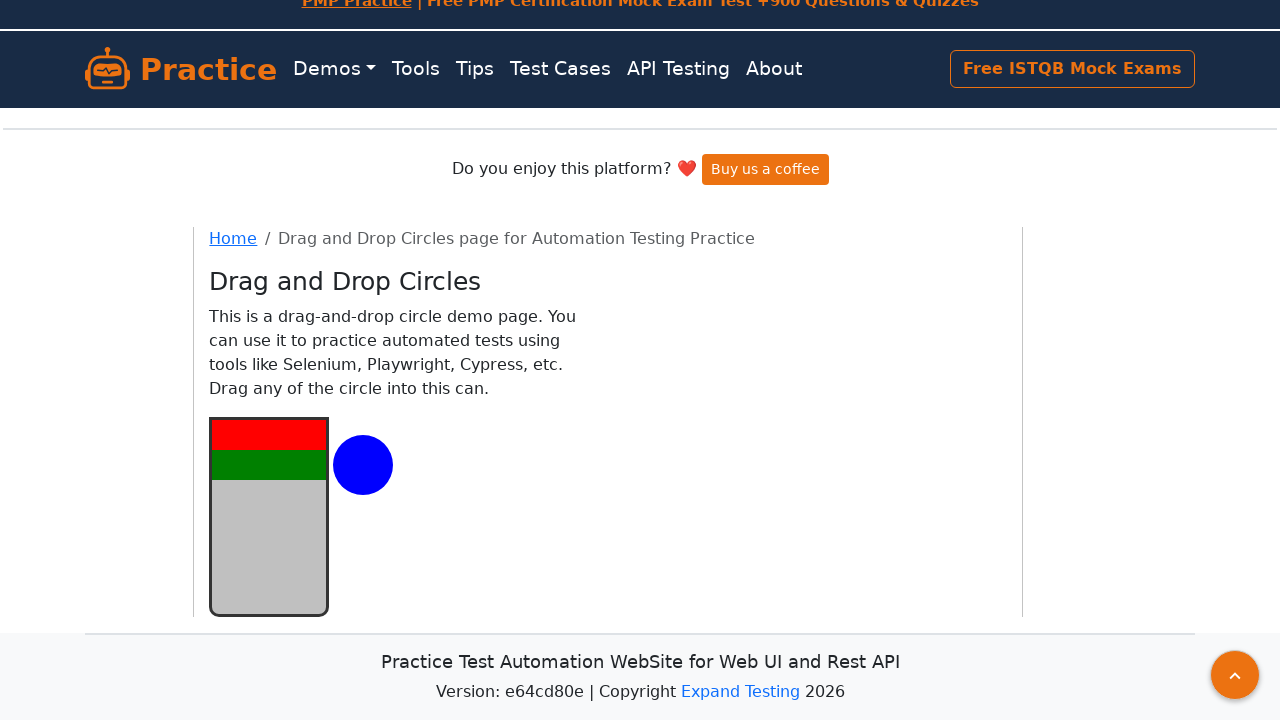

Dragged blue circle to target area at (269, 516)
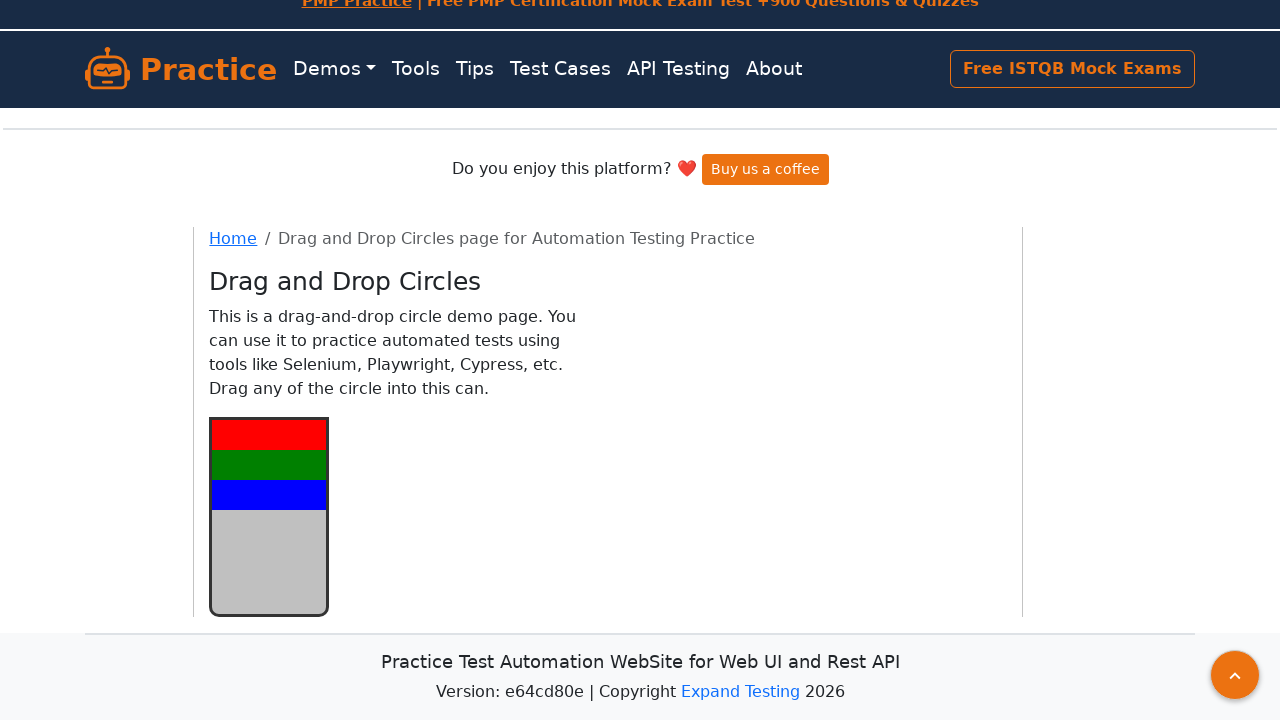

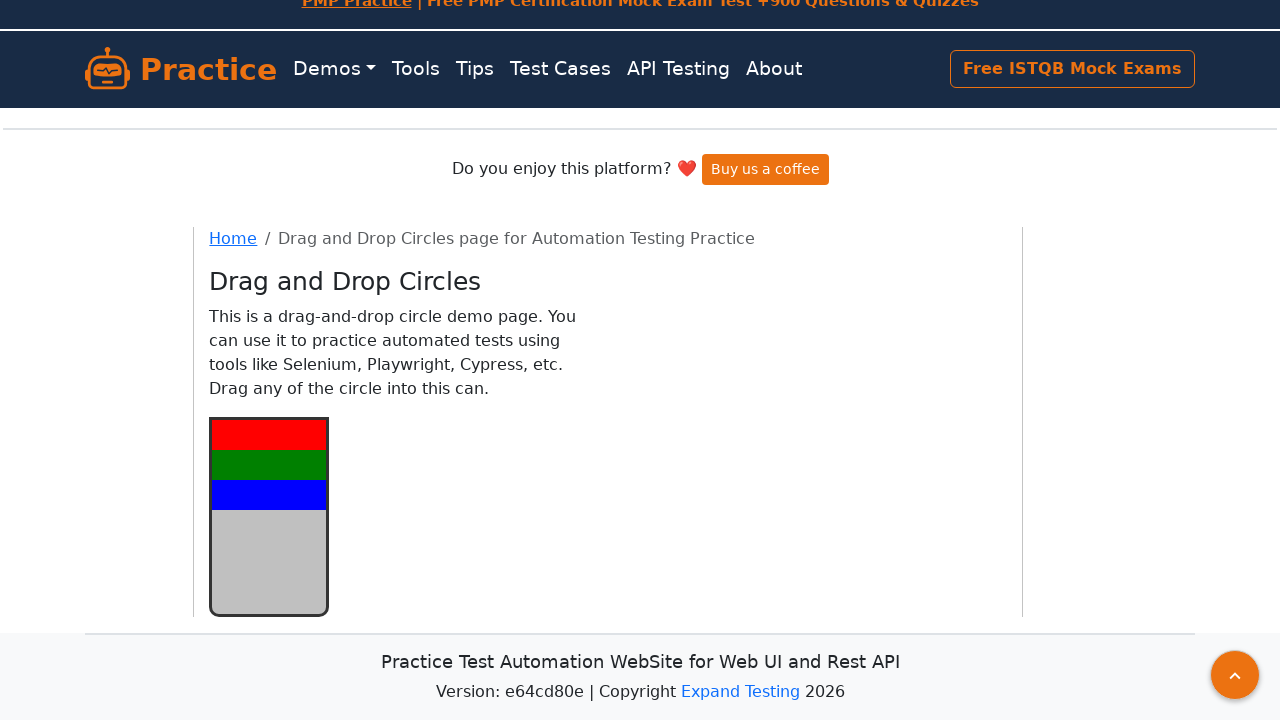